Tests working with multiple browser windows using a more robust approach - stores original window reference, clicks link to open new window, then switches between windows verifying titles.

Starting URL: https://the-internet.herokuapp.com/windows

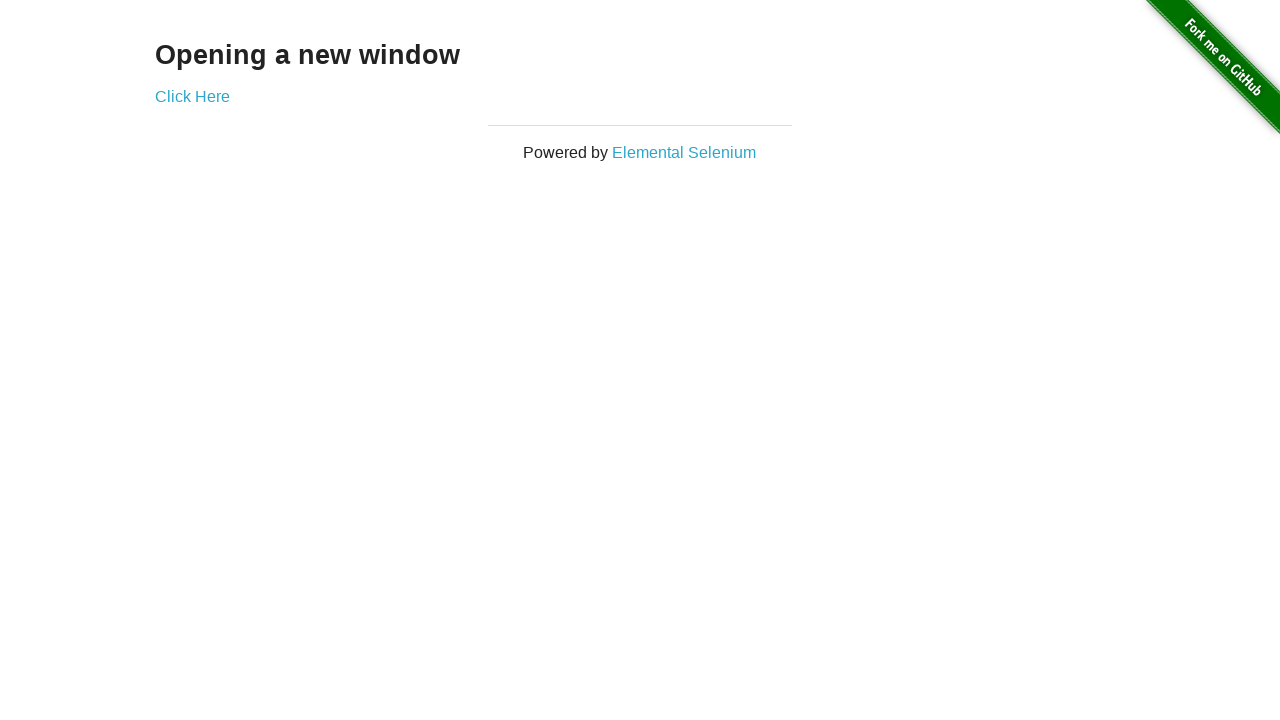

Stored reference to the first page
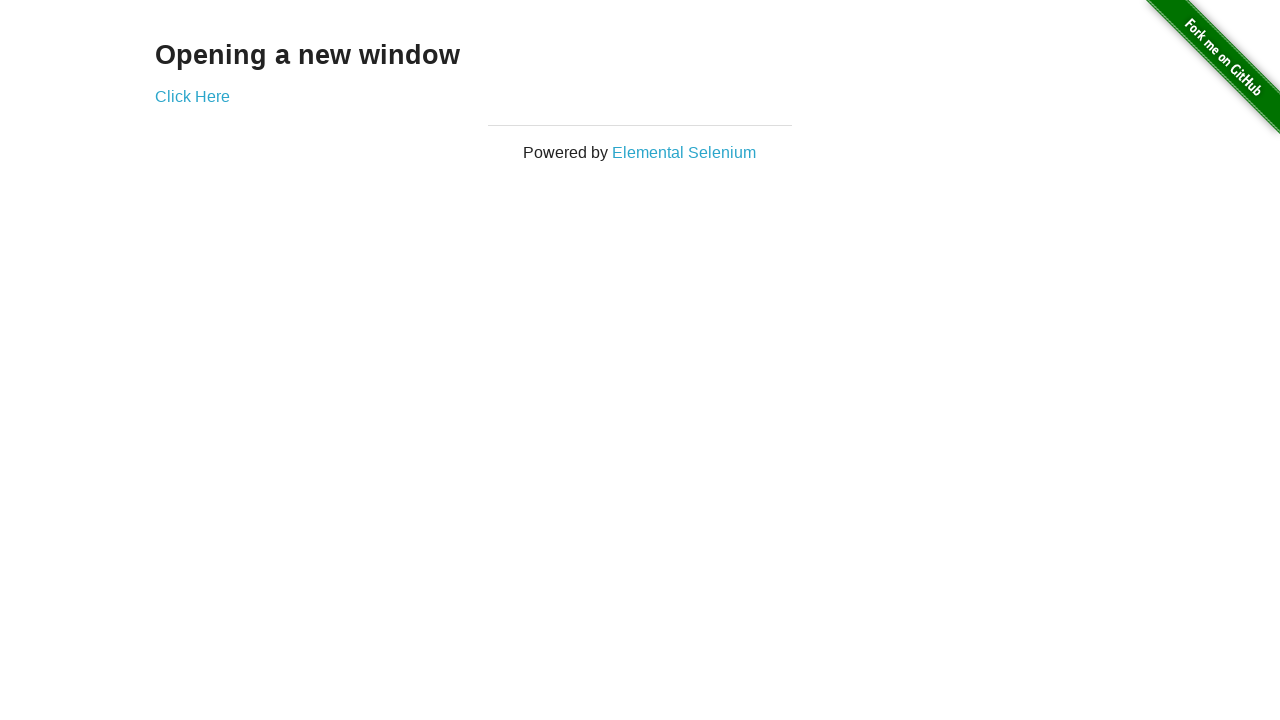

Clicked link to open new window at (192, 96) on .example a
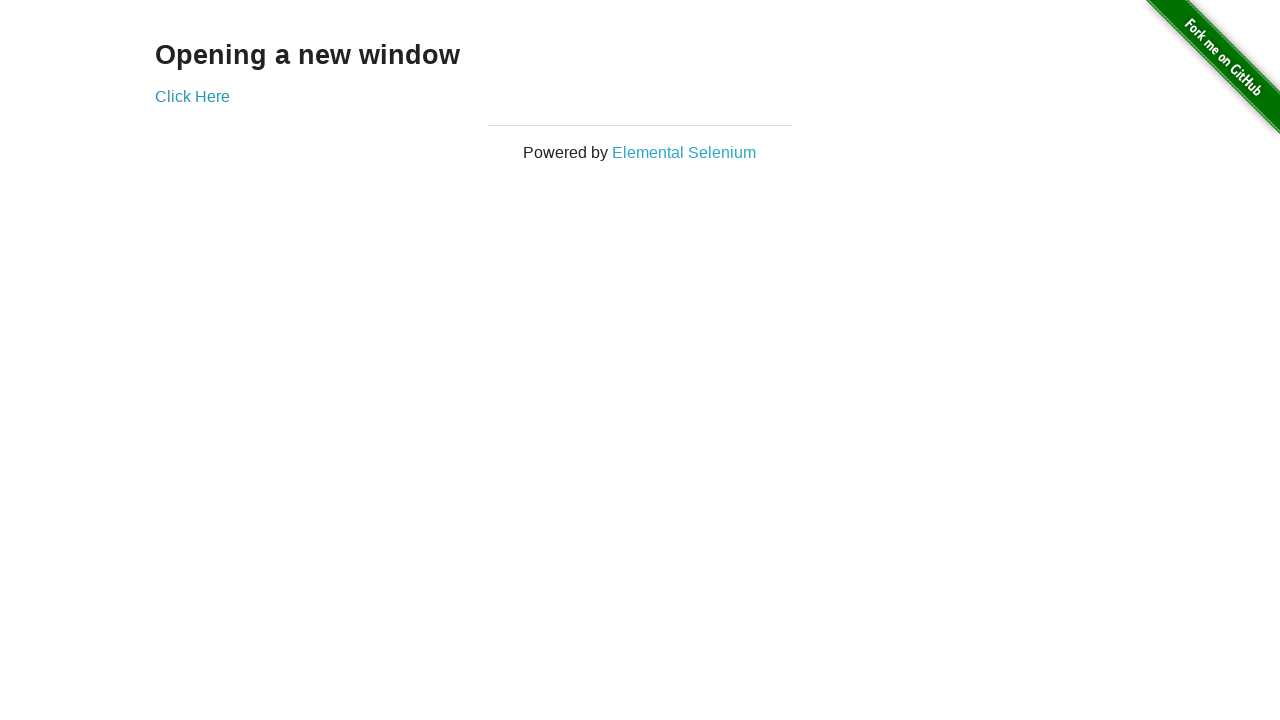

Captured reference to new window
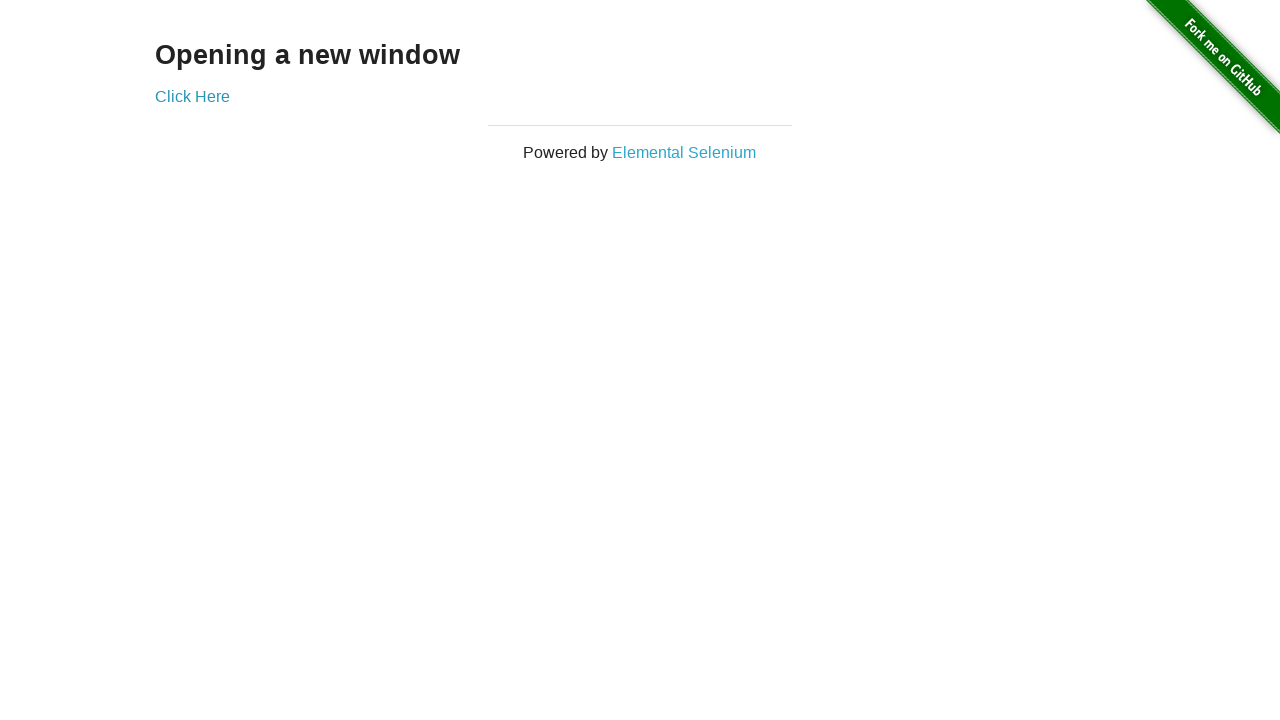

Verified first window title is 'The Internet'
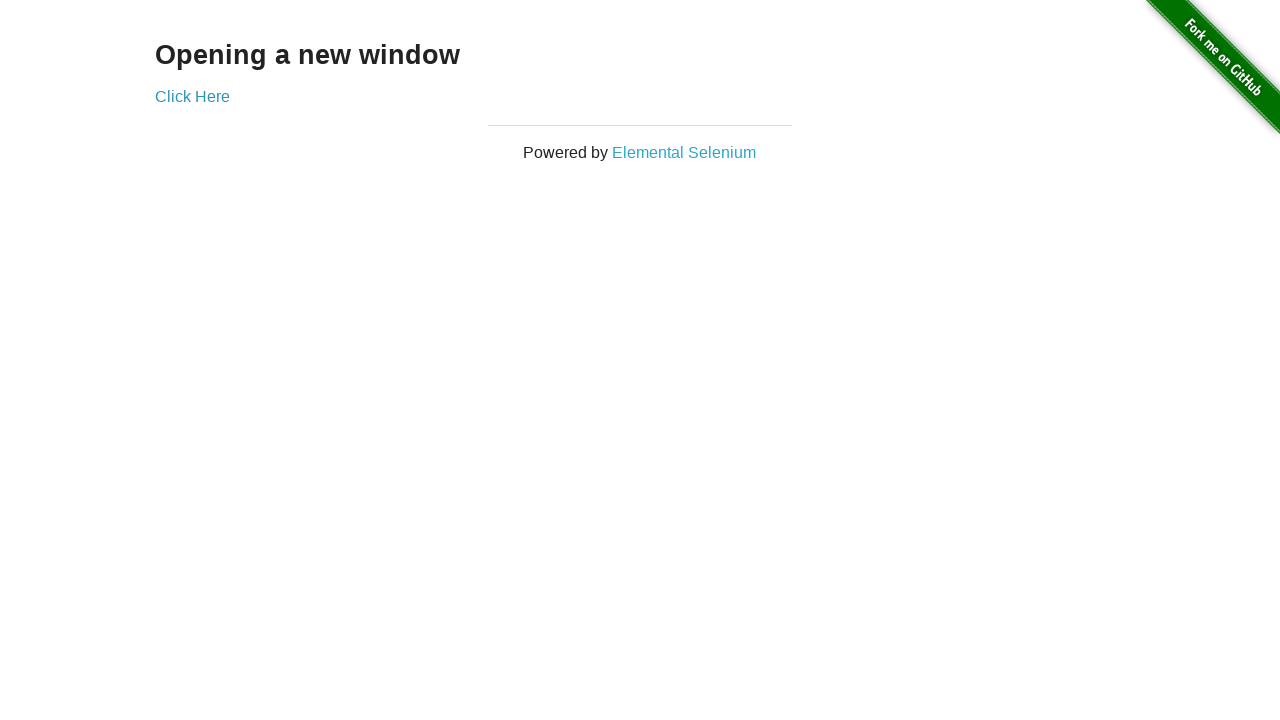

Waited for new page to load
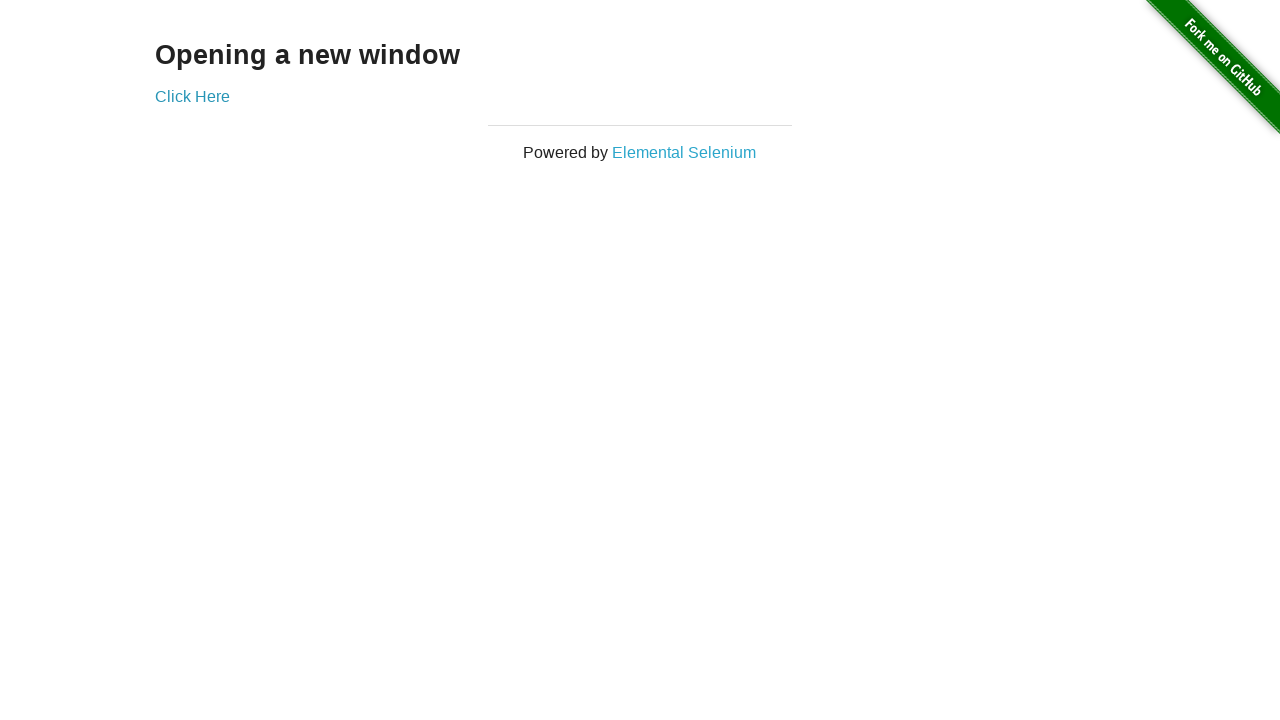

Verified new window title is 'New Window'
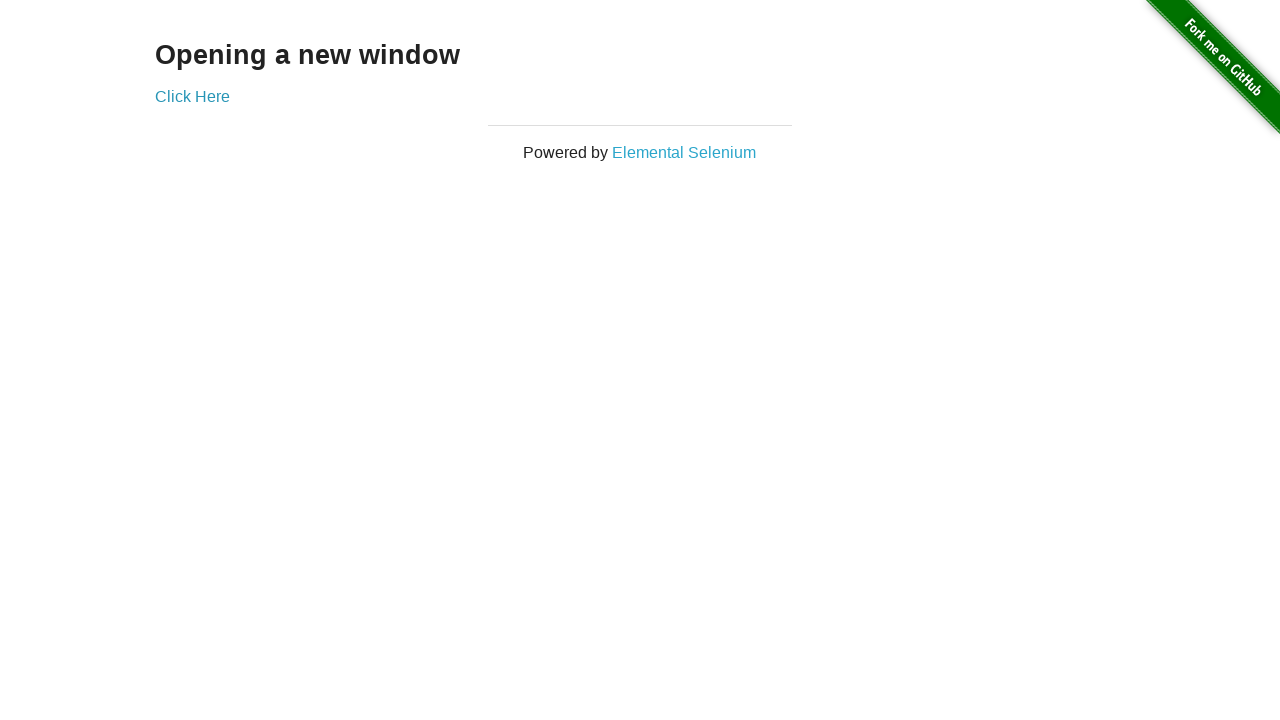

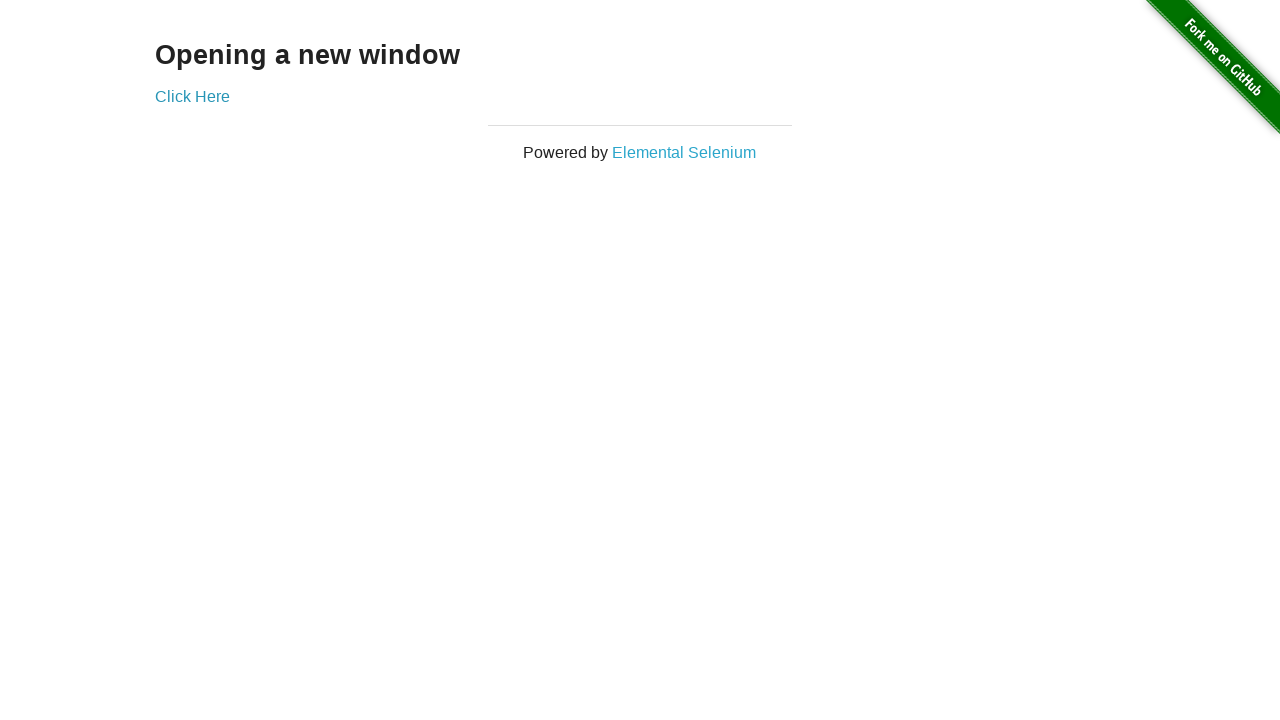